Navigates to the Selenium website and performs mouse and keyboard interactions using Robot class functionality

Starting URL: https://www.selenium.dev/

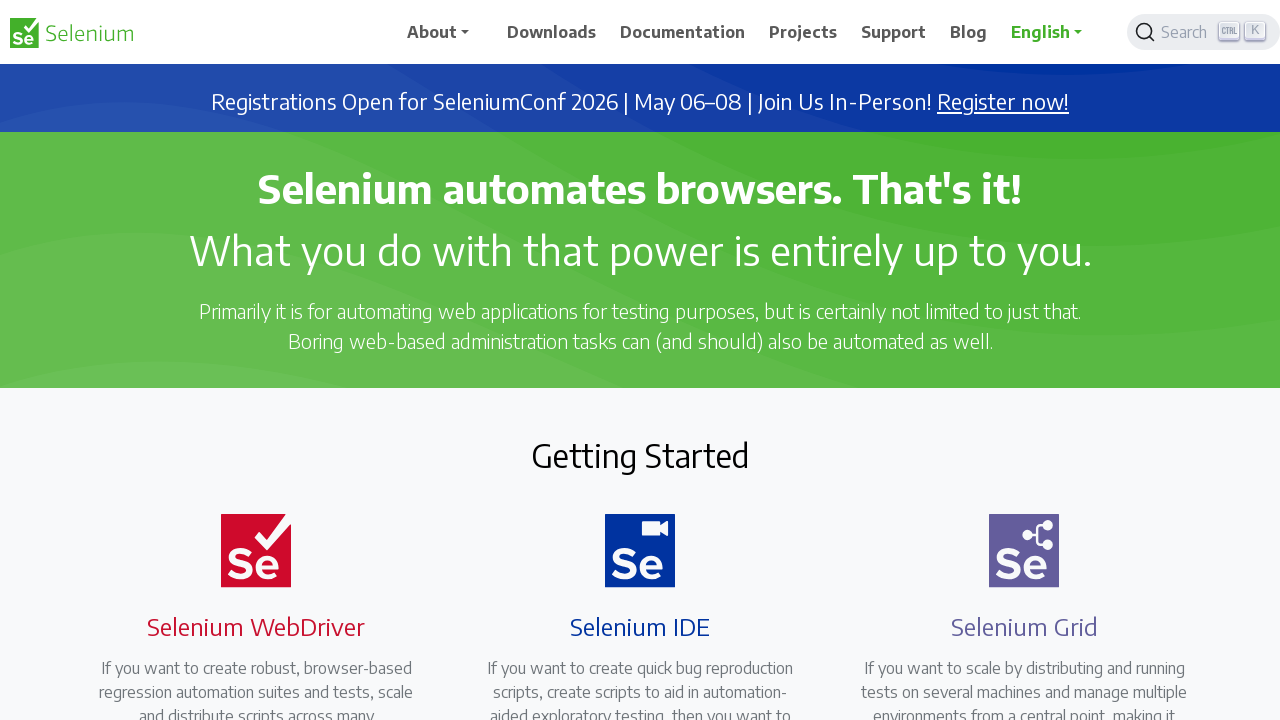

Clicked at coordinates (530, 260) using mouse at (530, 260)
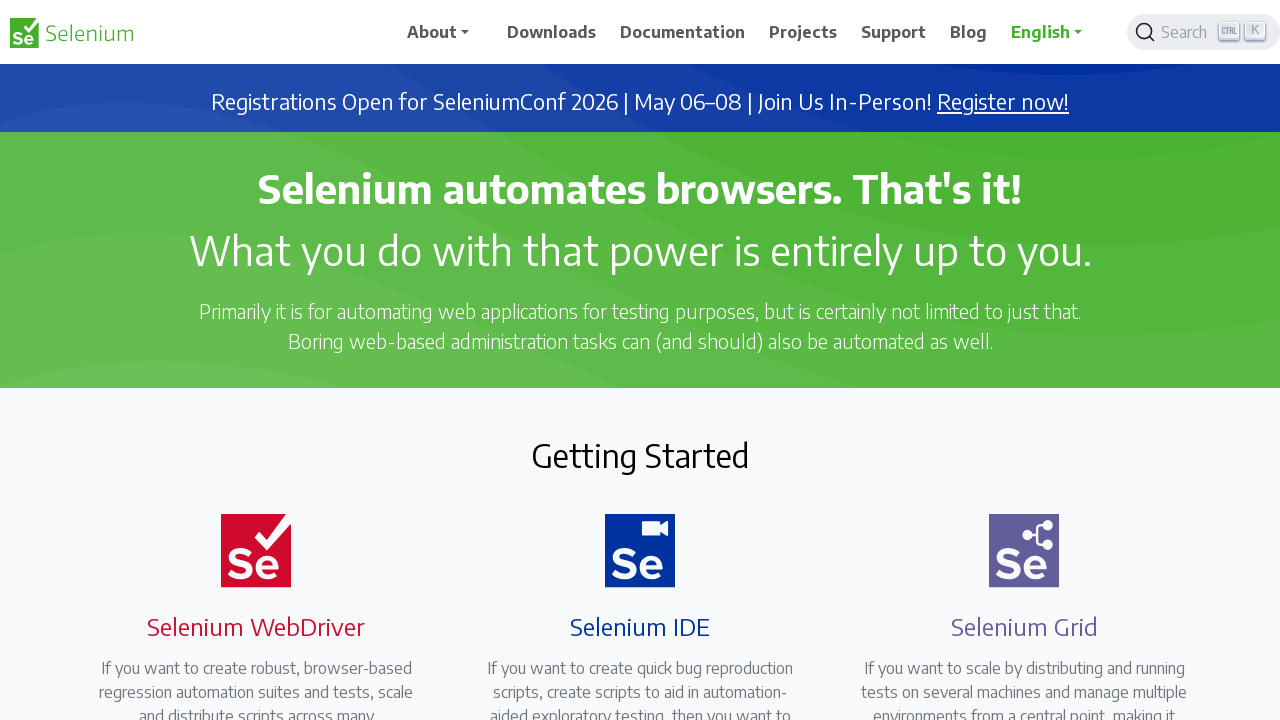

Selected all text on the page using Ctrl+A keyboard shortcut
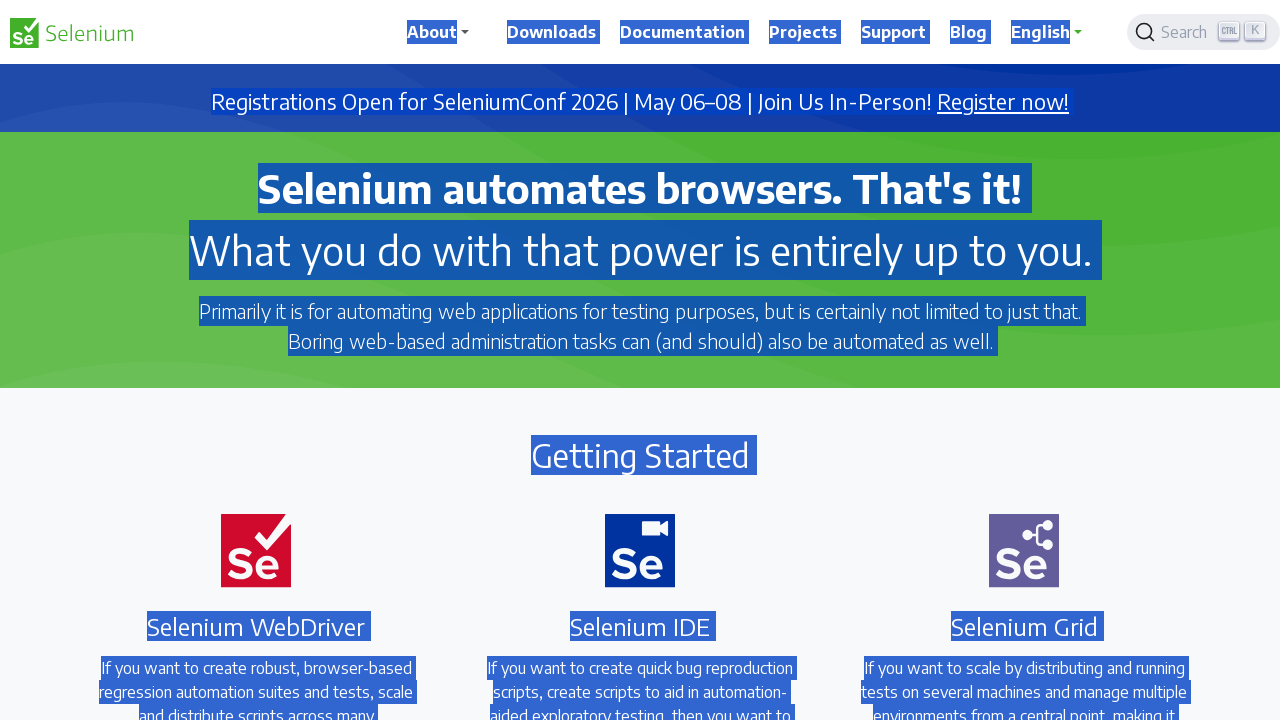

Triggered save dialog using Ctrl+S keyboard shortcut
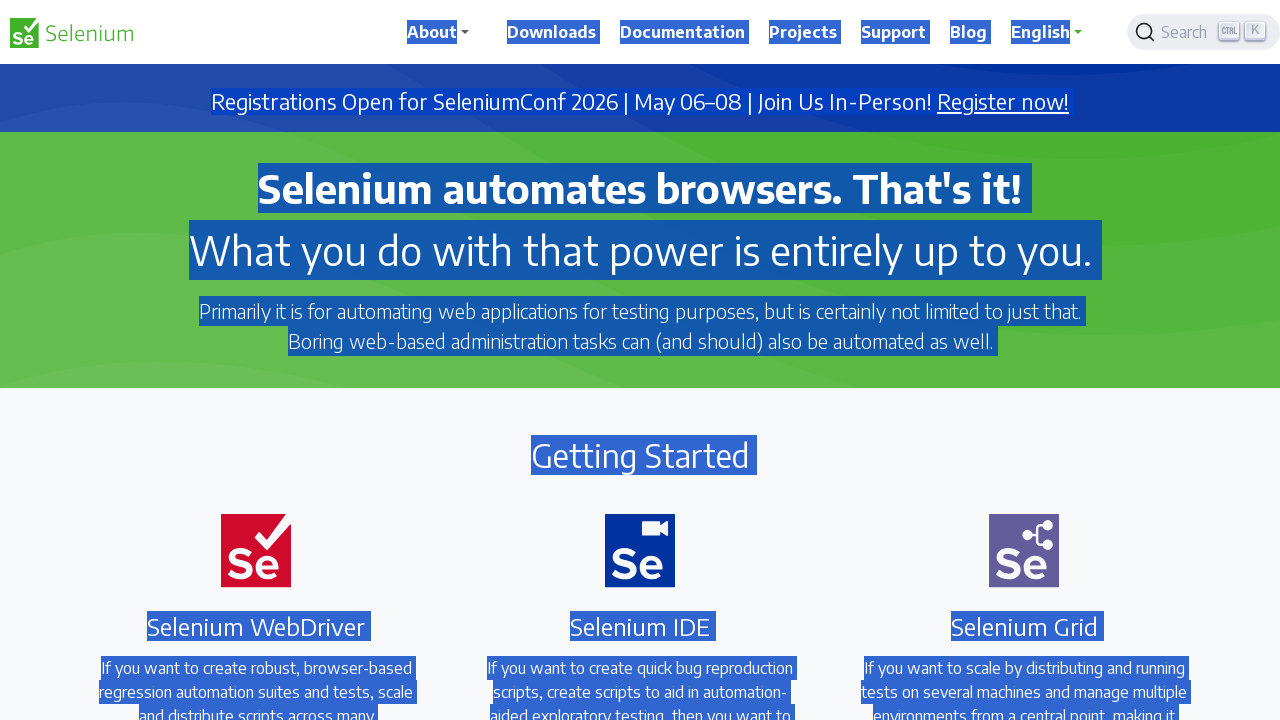

Scrolled down the page by 300 pixels
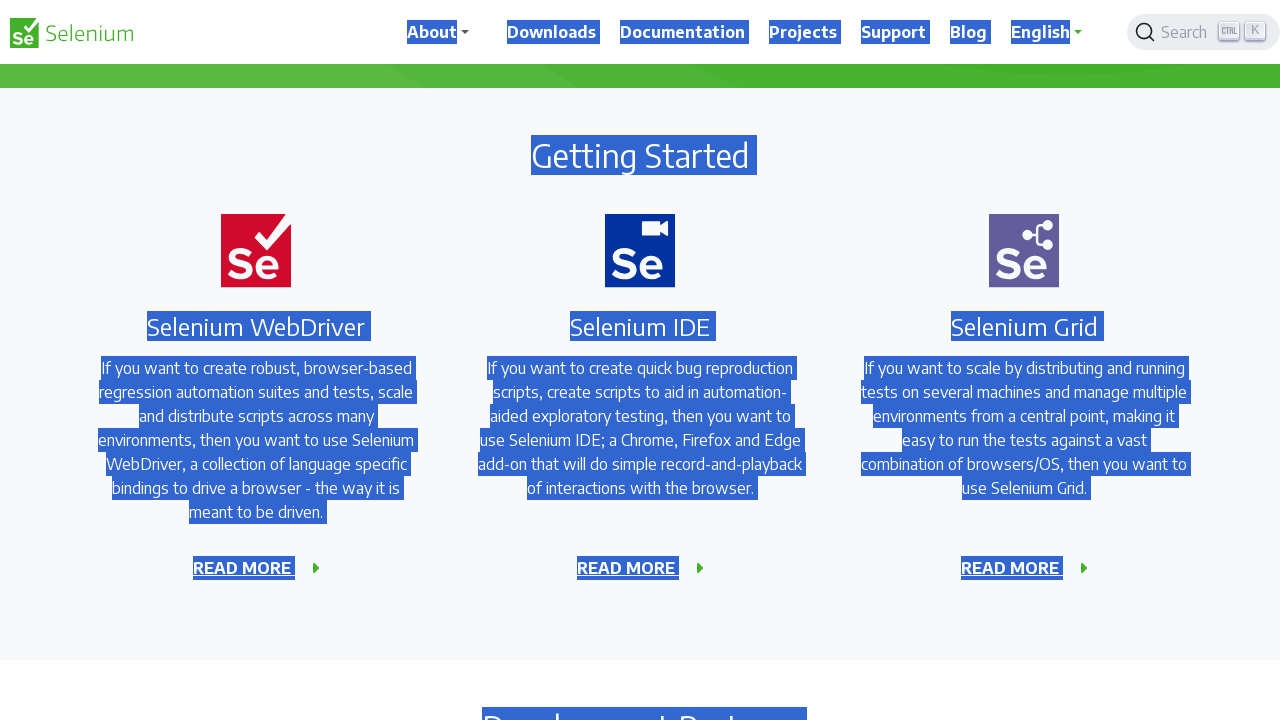

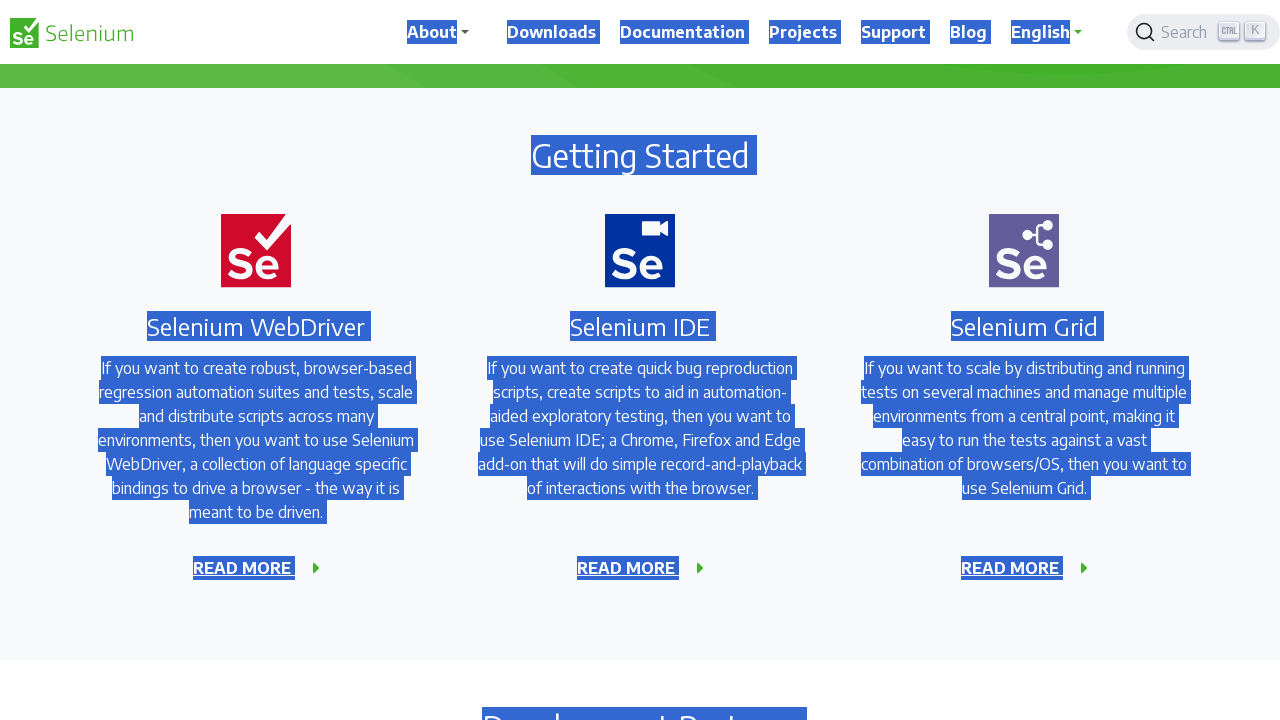